Tests Python.org search functionality by entering a search query "pycon" and verifying results are found

Starting URL: http://www.python.org

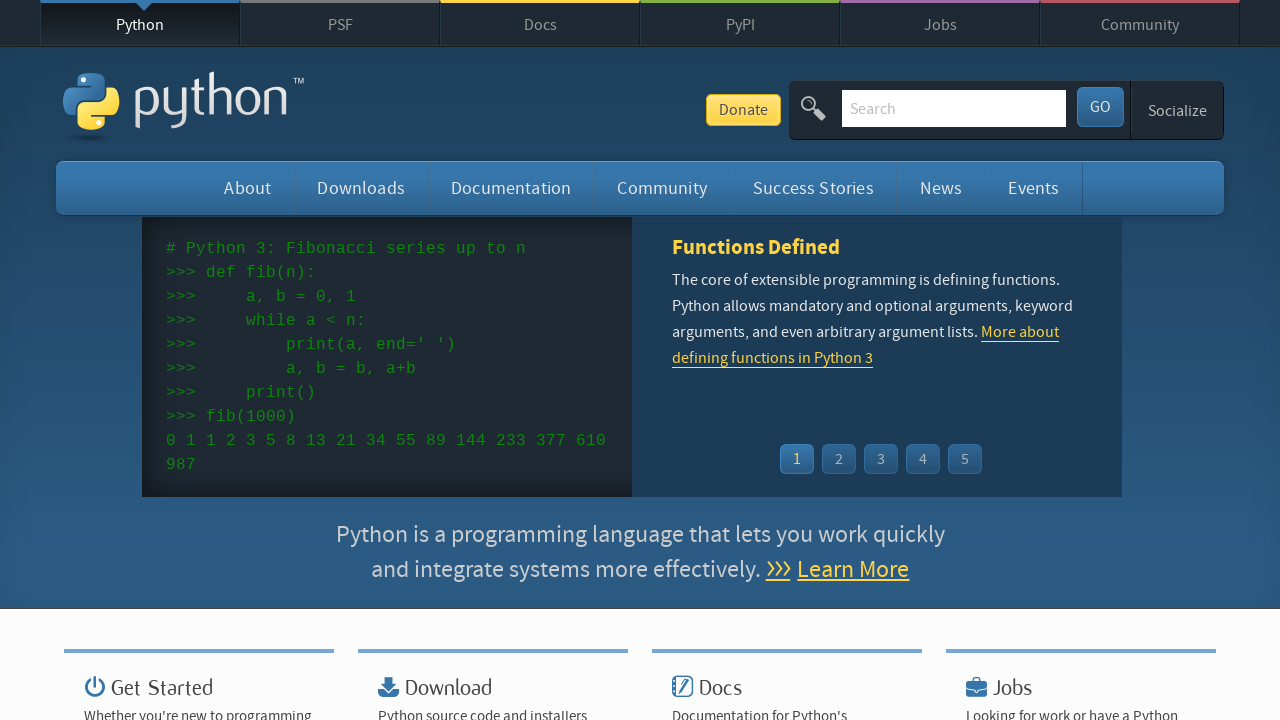

Filled search box with 'pycon' on input[name='q']
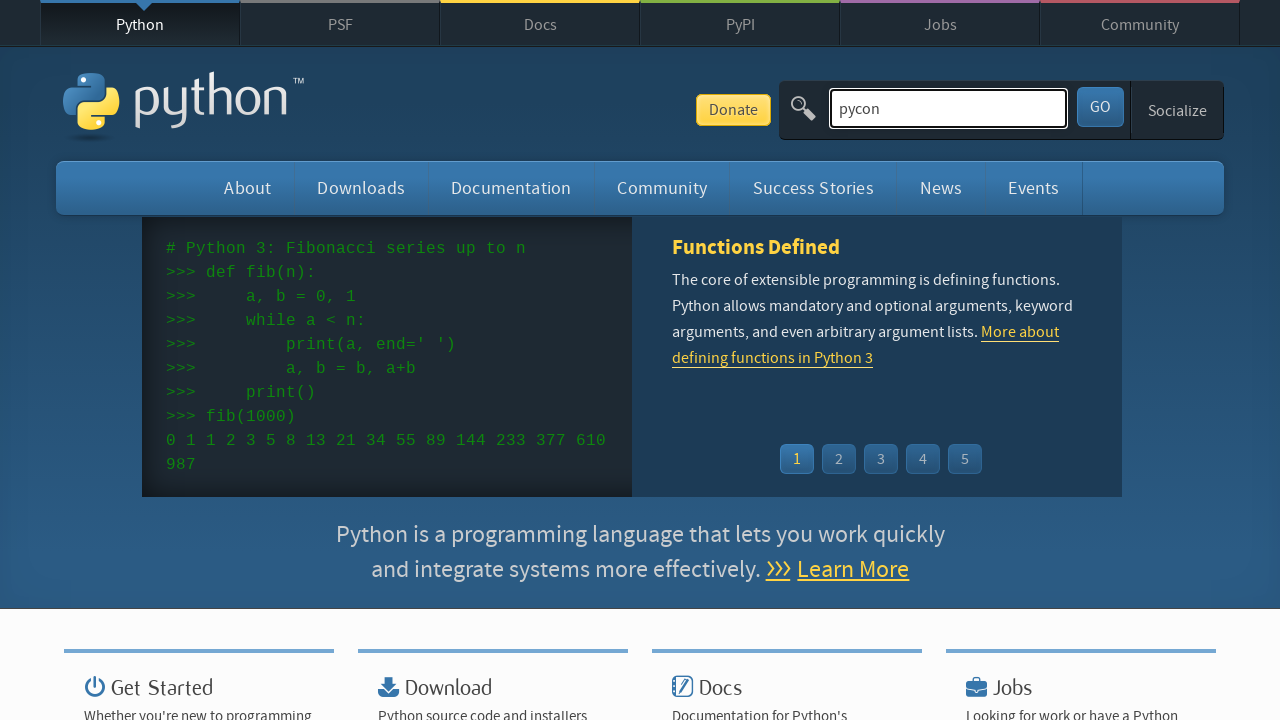

Pressed Enter to submit search query on input[name='q']
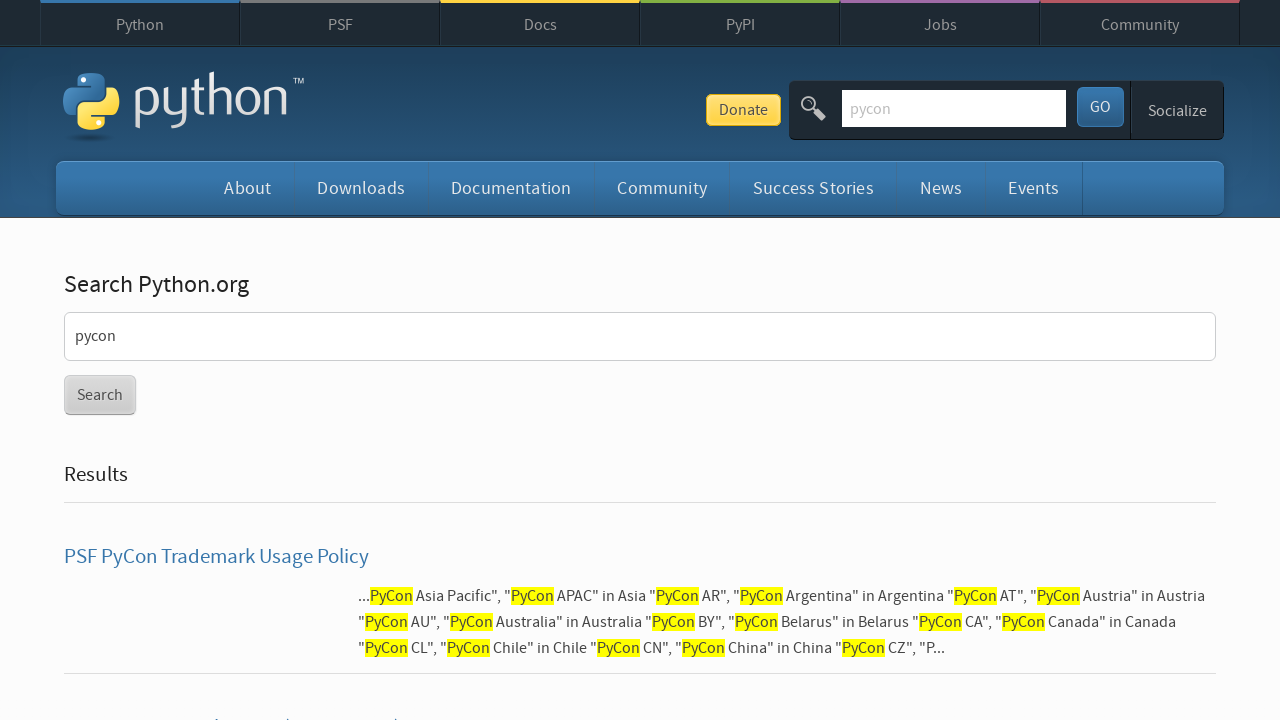

Waited for search results page to load
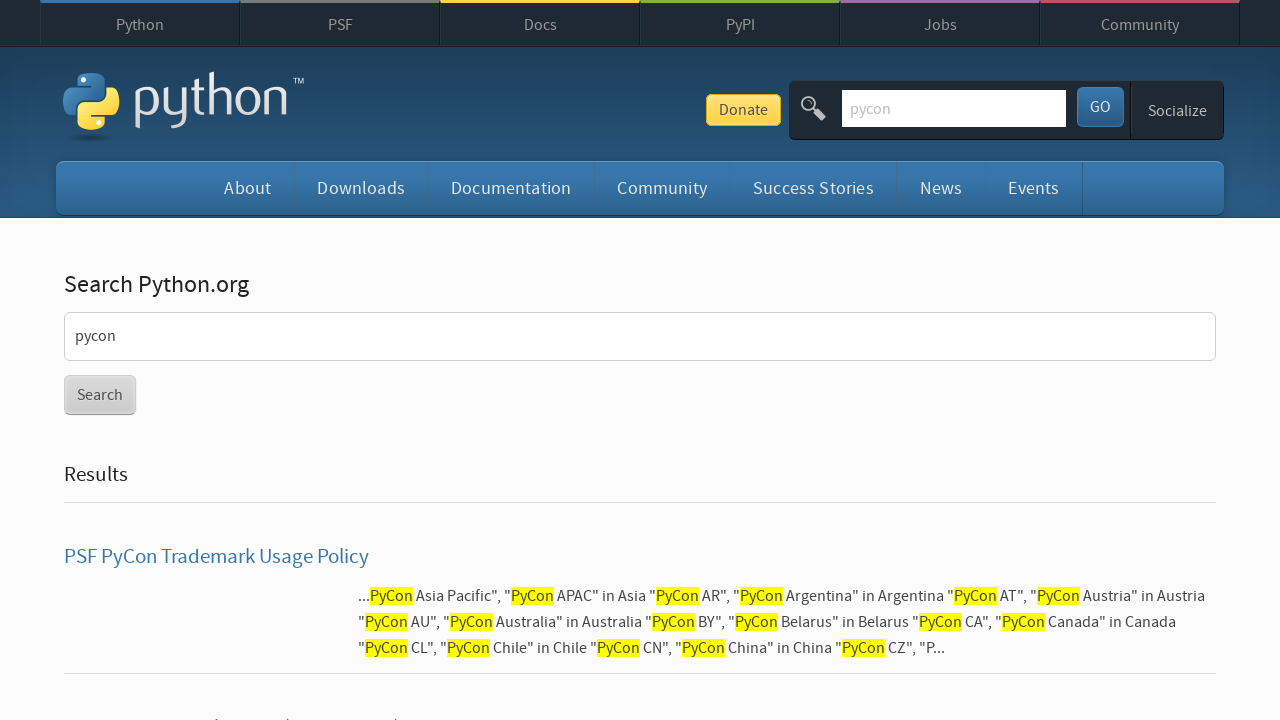

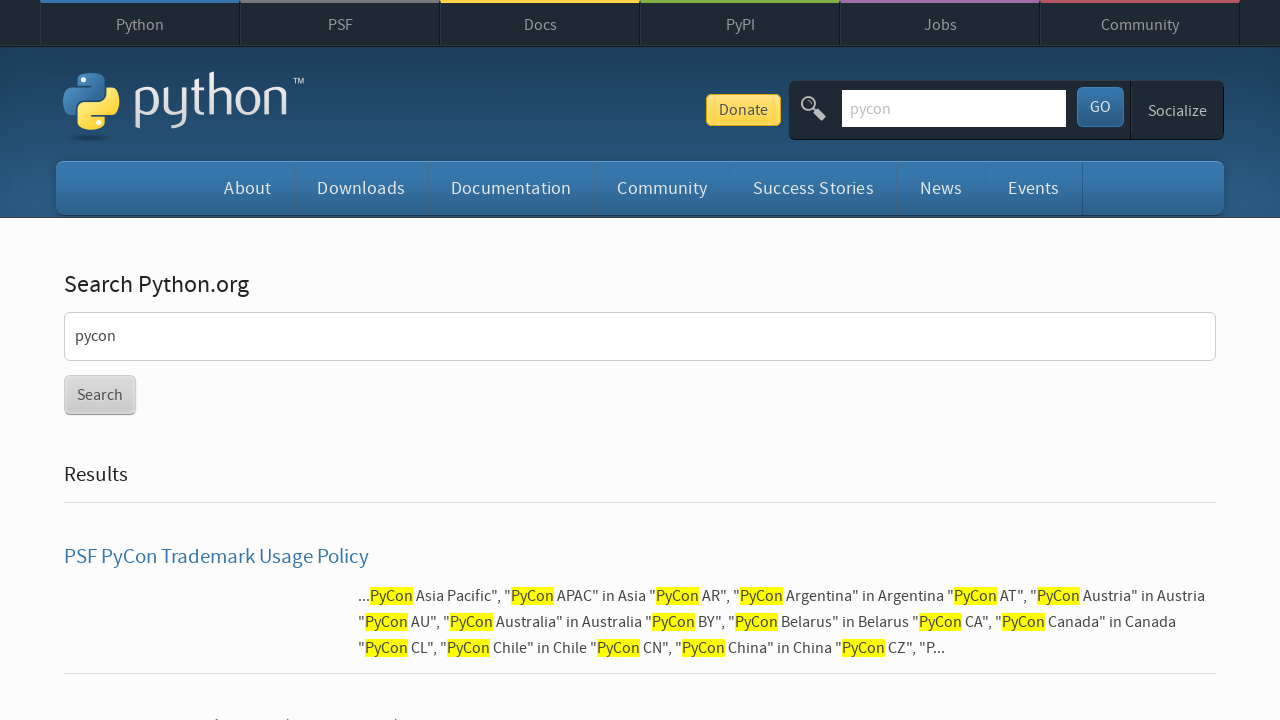